Navigates to a Steam game page, clicks the "more" button if present to expand developer info, and verifies developer information is displayed.

Starting URL: https://store.steampowered.com/app/221380/Age_of_Empires_II_HD/

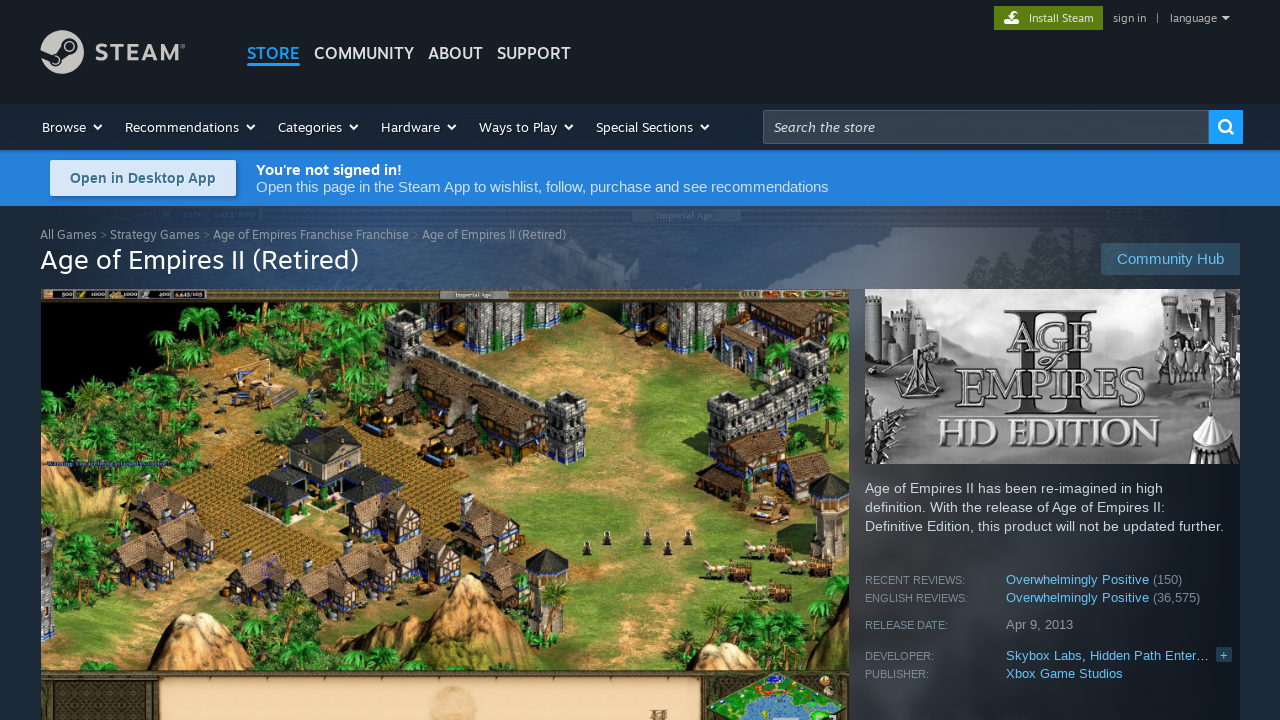

Waited for user reviews section to load
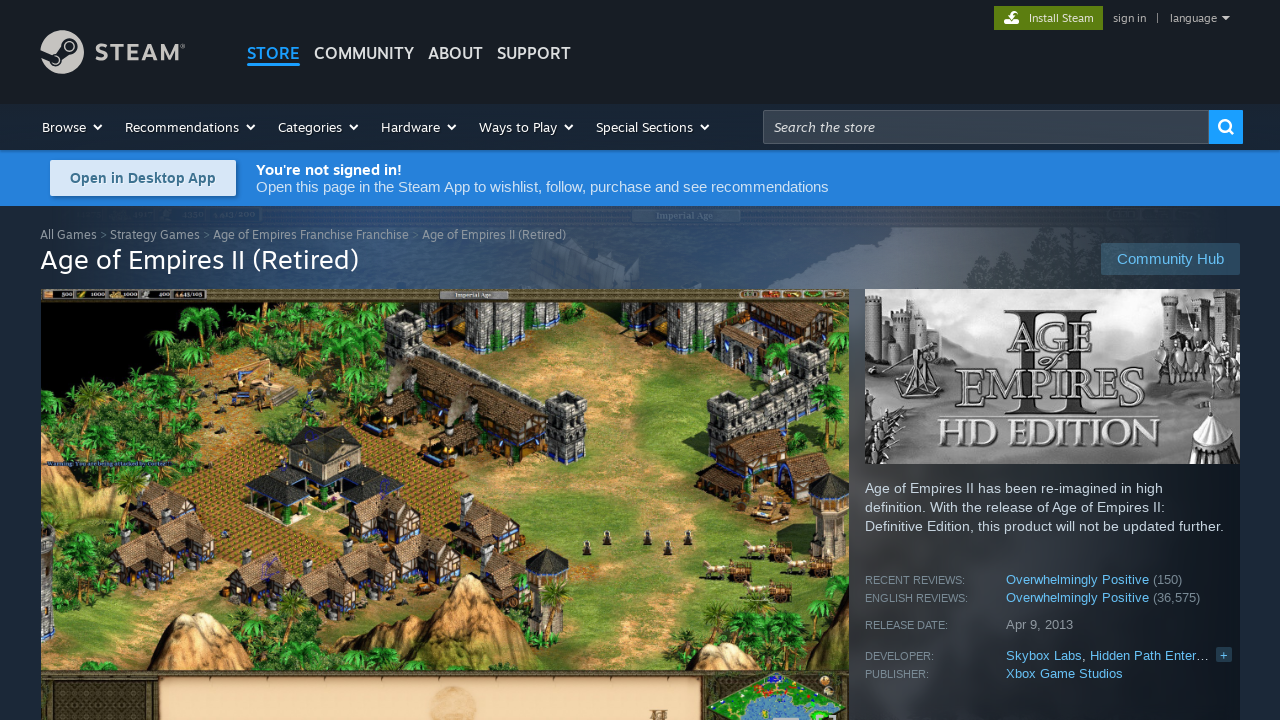

Located the 'more' button for expanding developers list
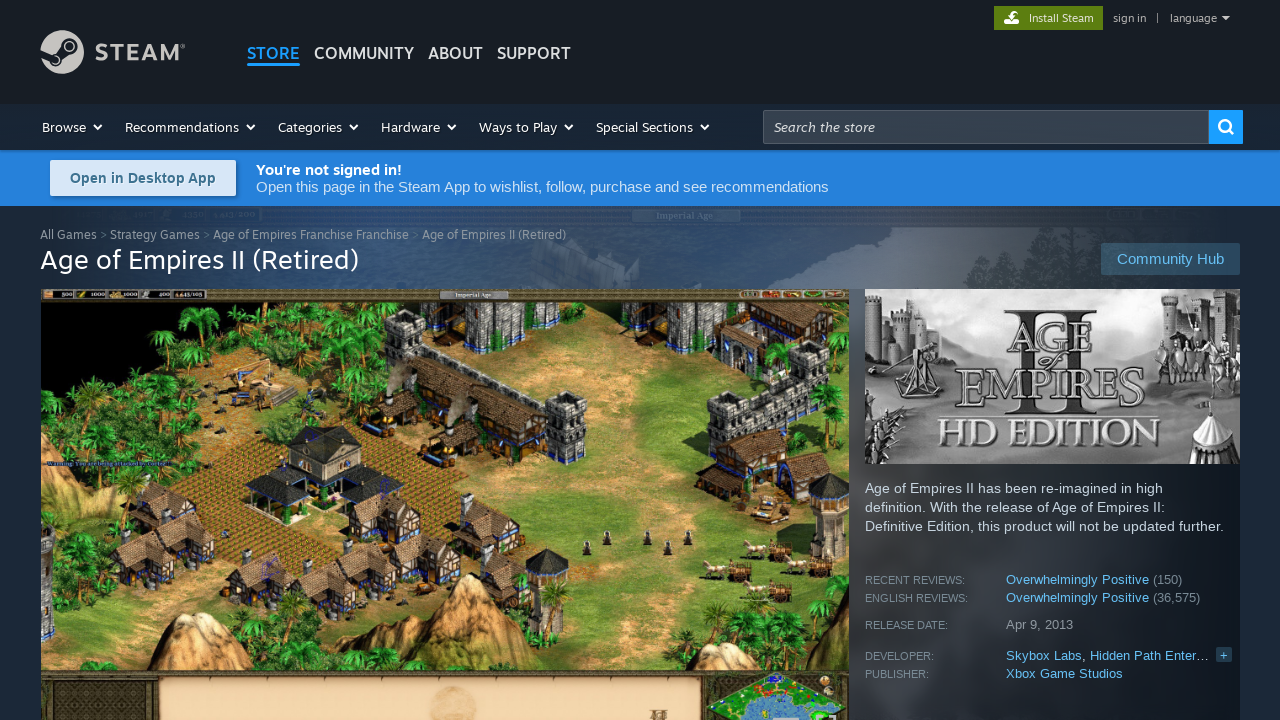

Clicked the 'more' button to expand developer information at (1224, 655) on xpath=//div[@class='more_btn'] >> nth=0
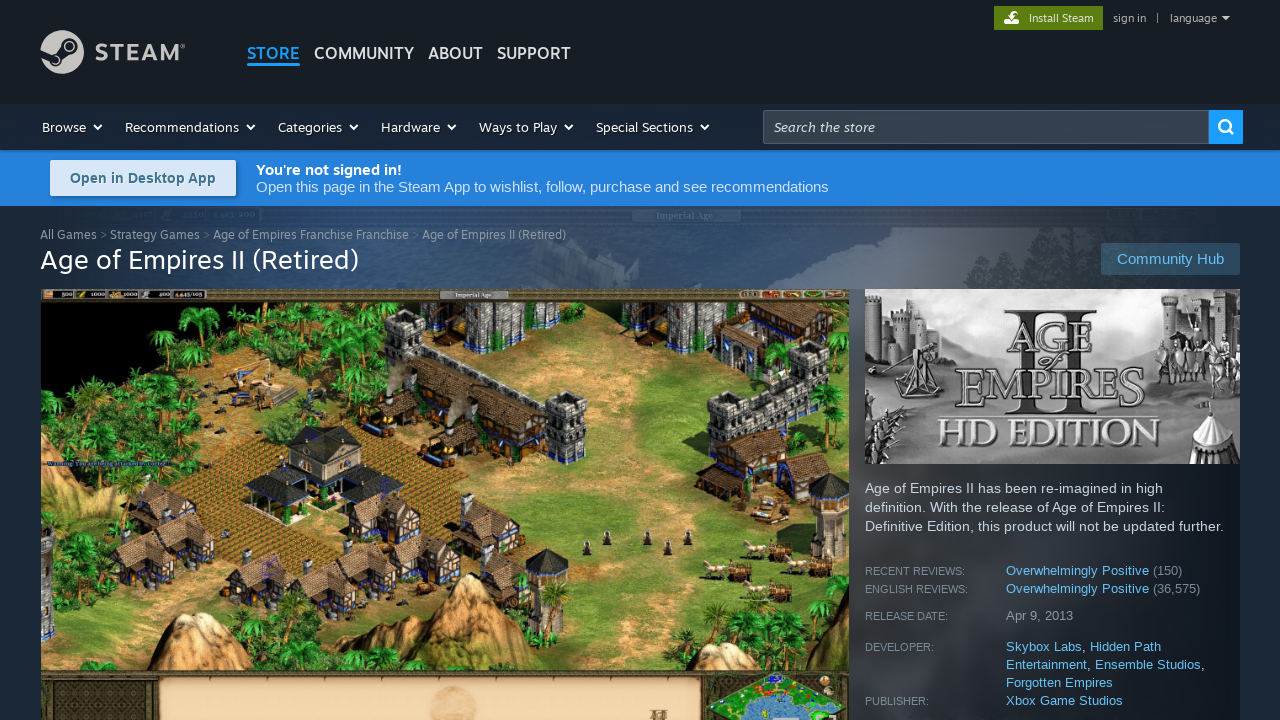

Located developers list element
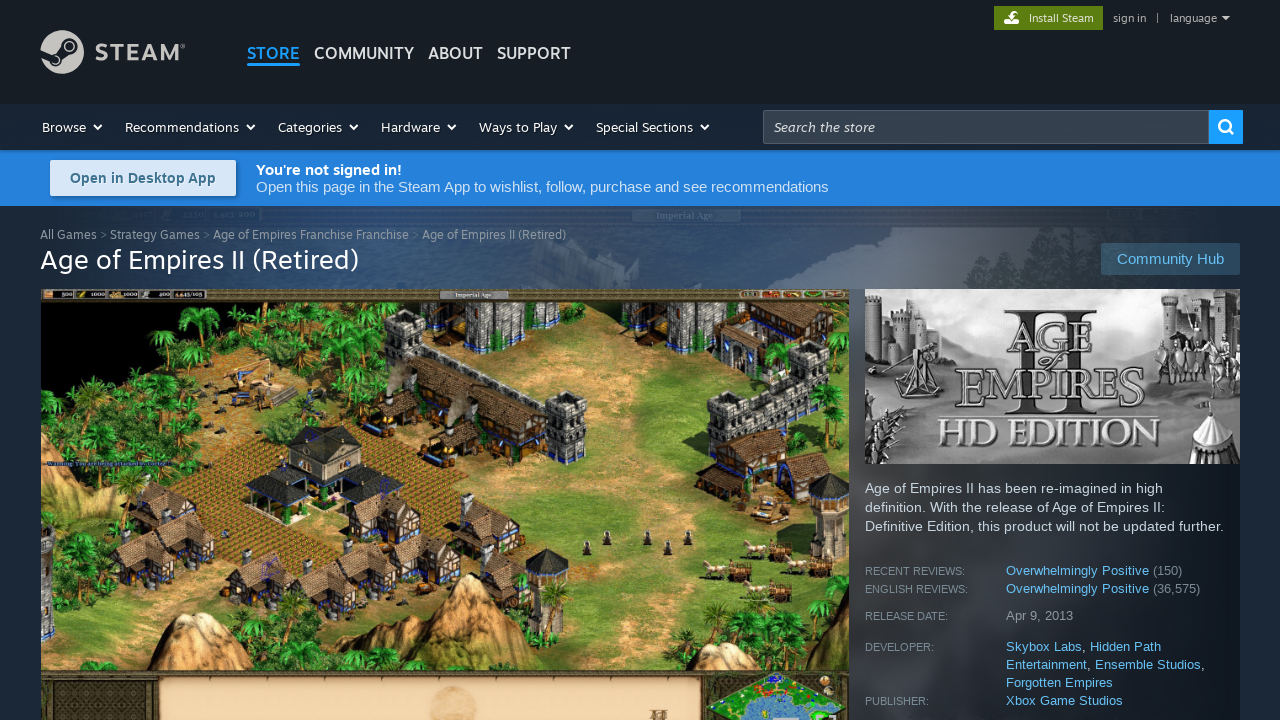

Retrieved developers text content
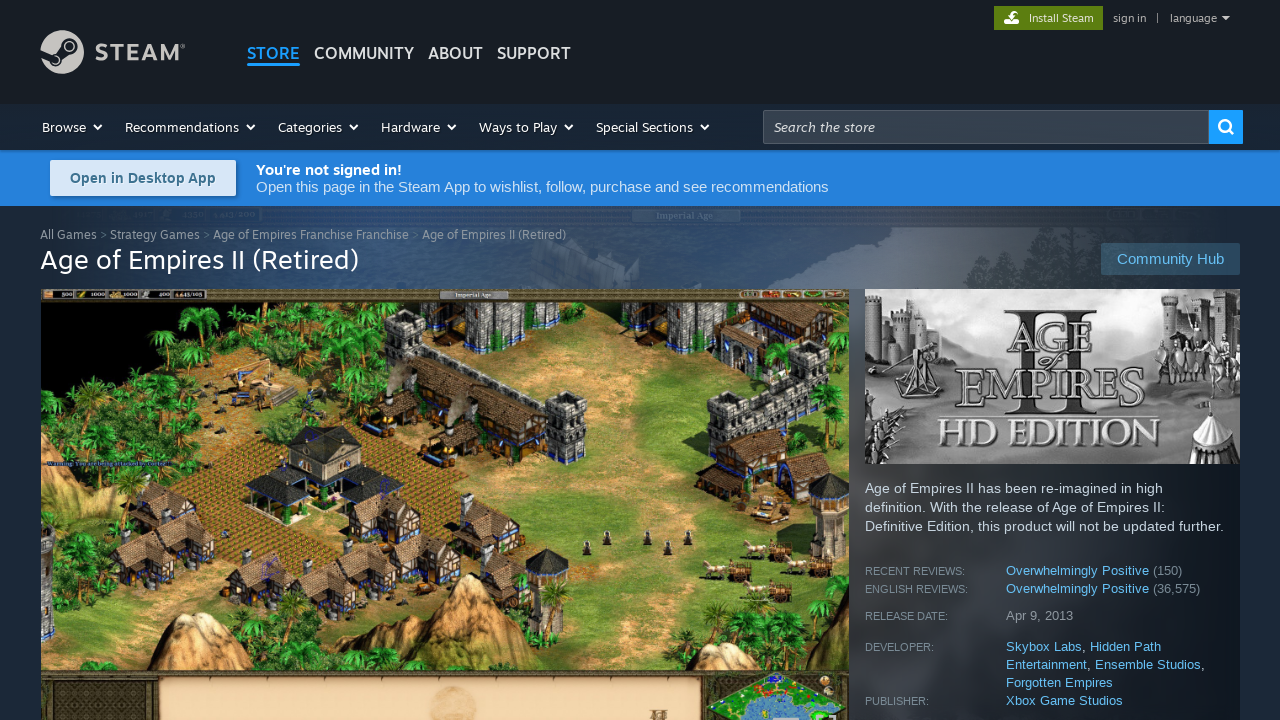

Verified that developer information is displayed
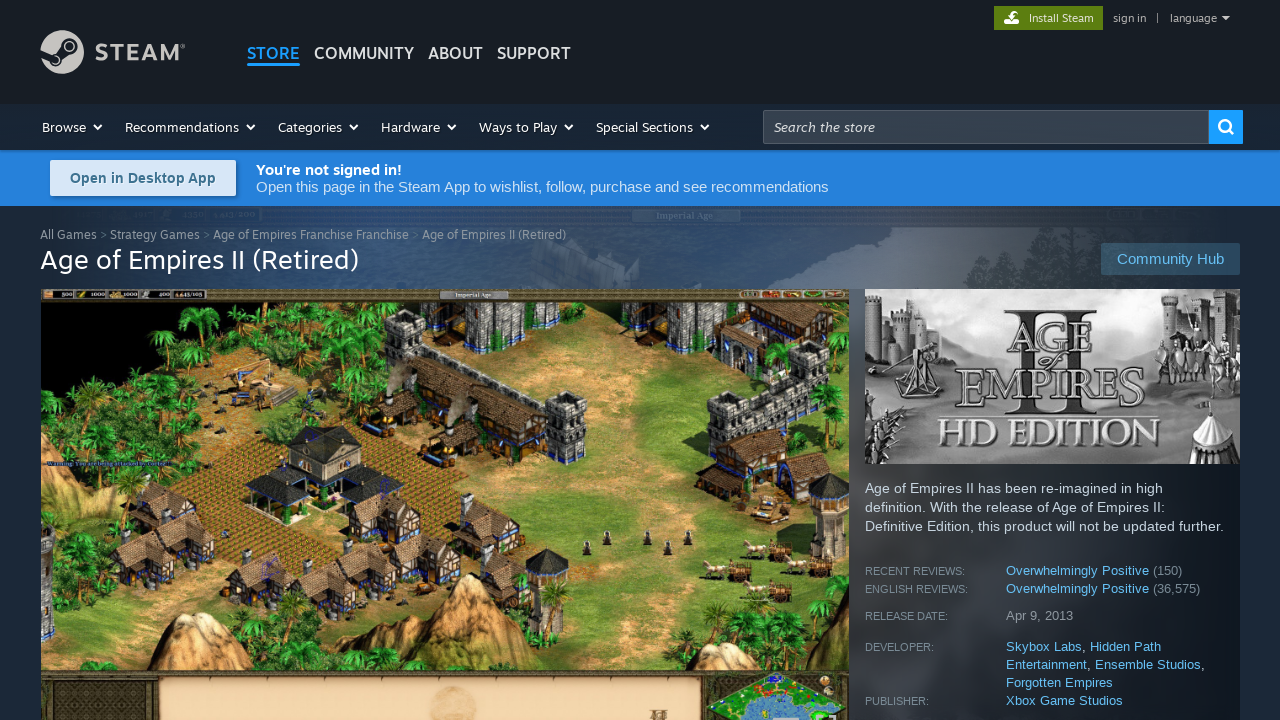

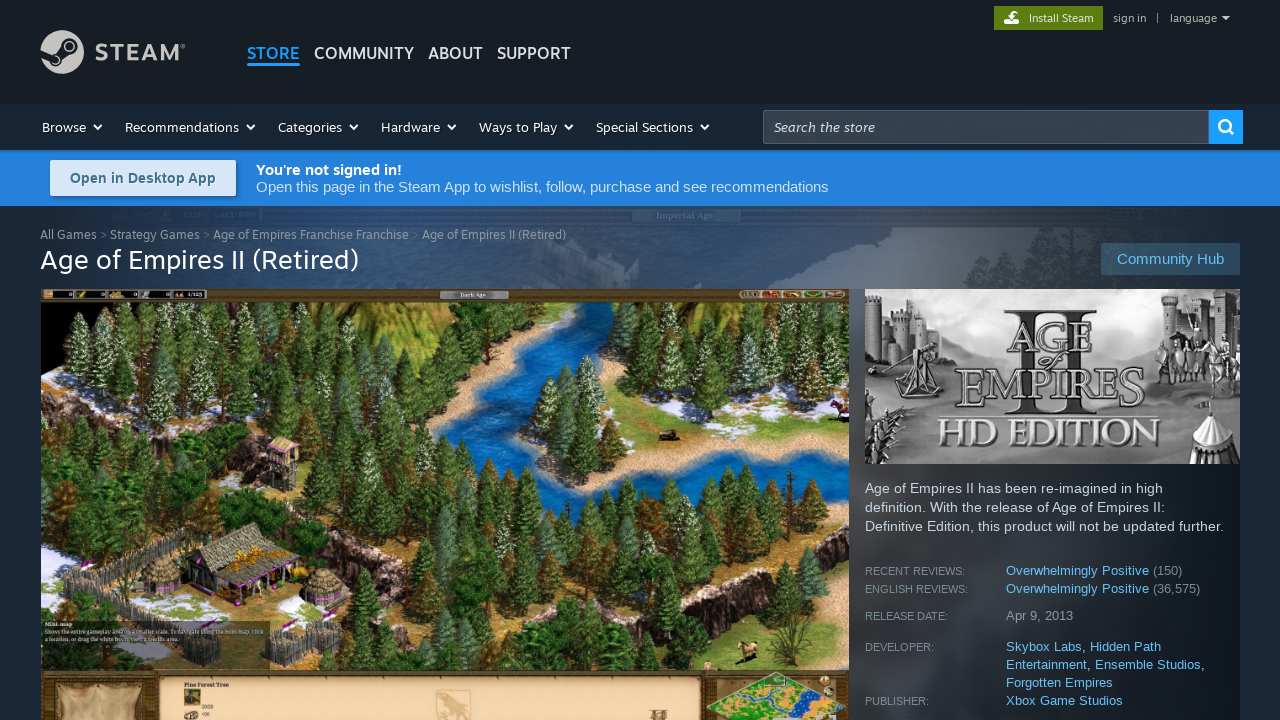